Tests an e-commerce grocery shopping flow by adding specific items (Cucumber, Brocolli, Beetroot) to the cart, proceeding to checkout, and applying a promo code to verify the discount is applied.

Starting URL: https://rahulshettyacademy.com/seleniumPractise/

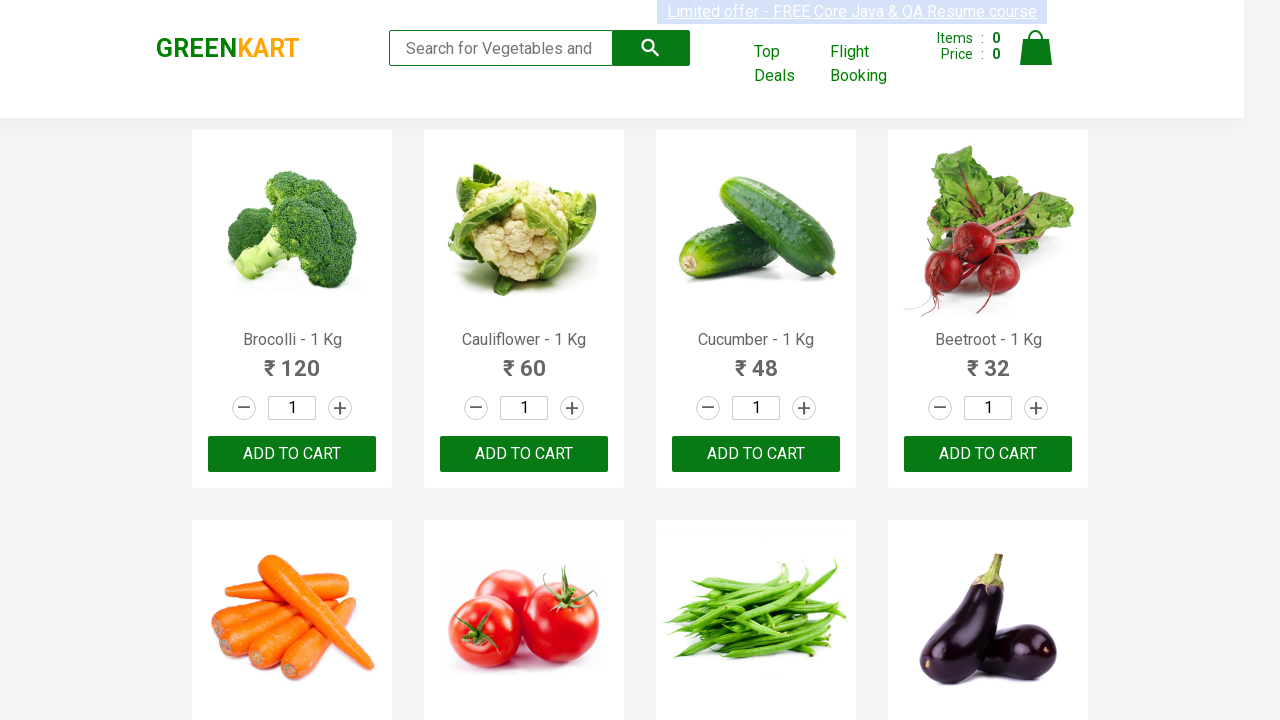

Waited for products to load on the page
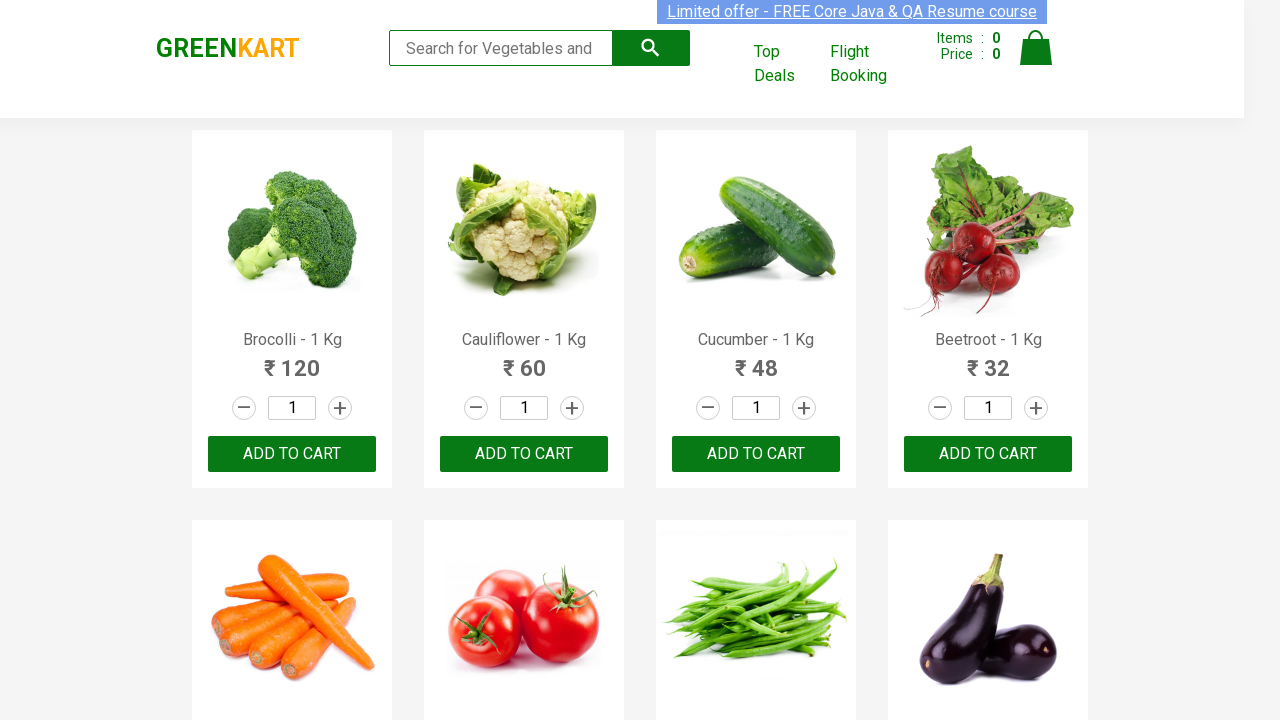

Added Brocolli to cart at (292, 454) on xpath=//div[@class='product-action']/button >> nth=0
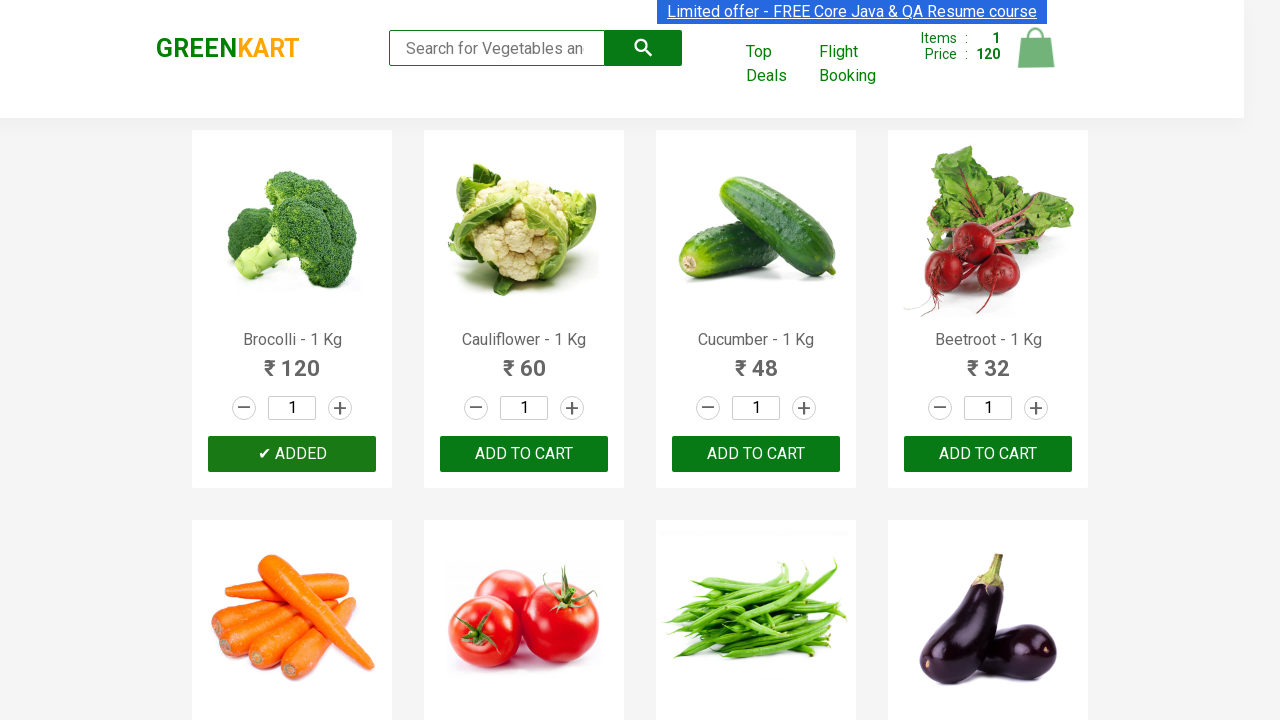

Added Cucumber to cart at (756, 454) on xpath=//div[@class='product-action']/button >> nth=2
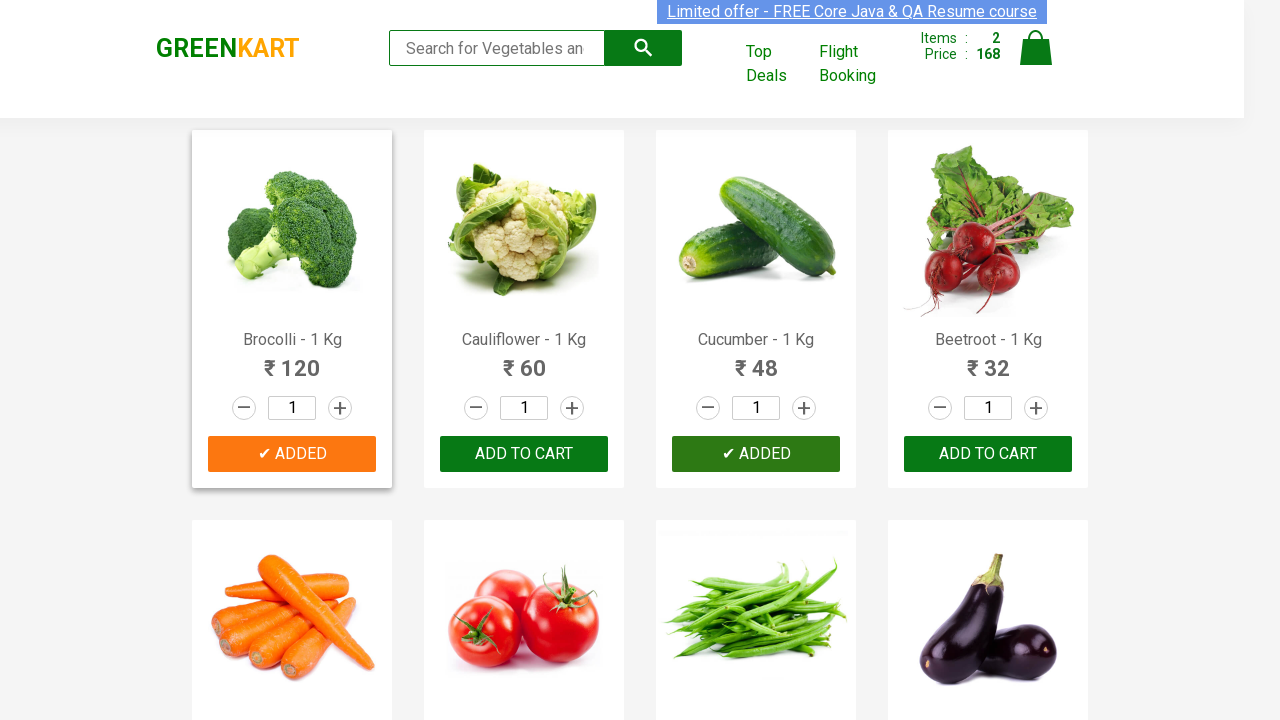

Added Beetroot to cart at (988, 454) on xpath=//div[@class='product-action']/button >> nth=3
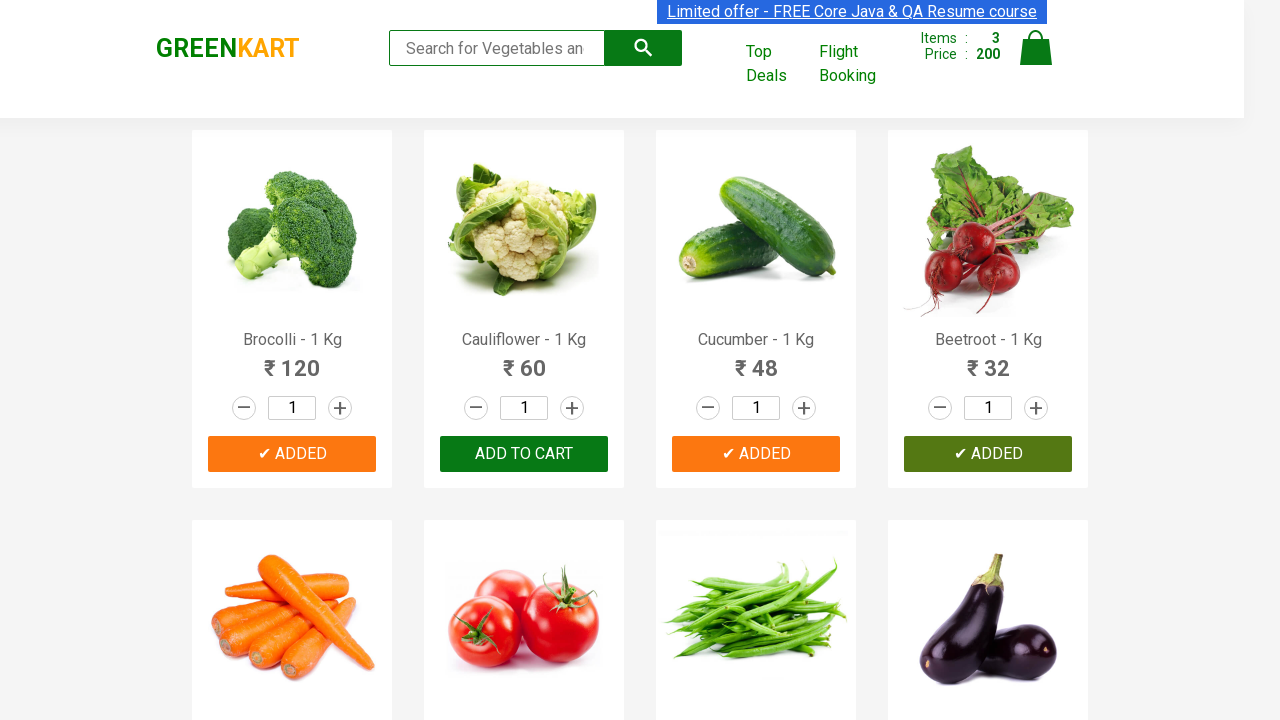

Clicked on cart icon to view cart at (1036, 48) on img[alt='Cart']
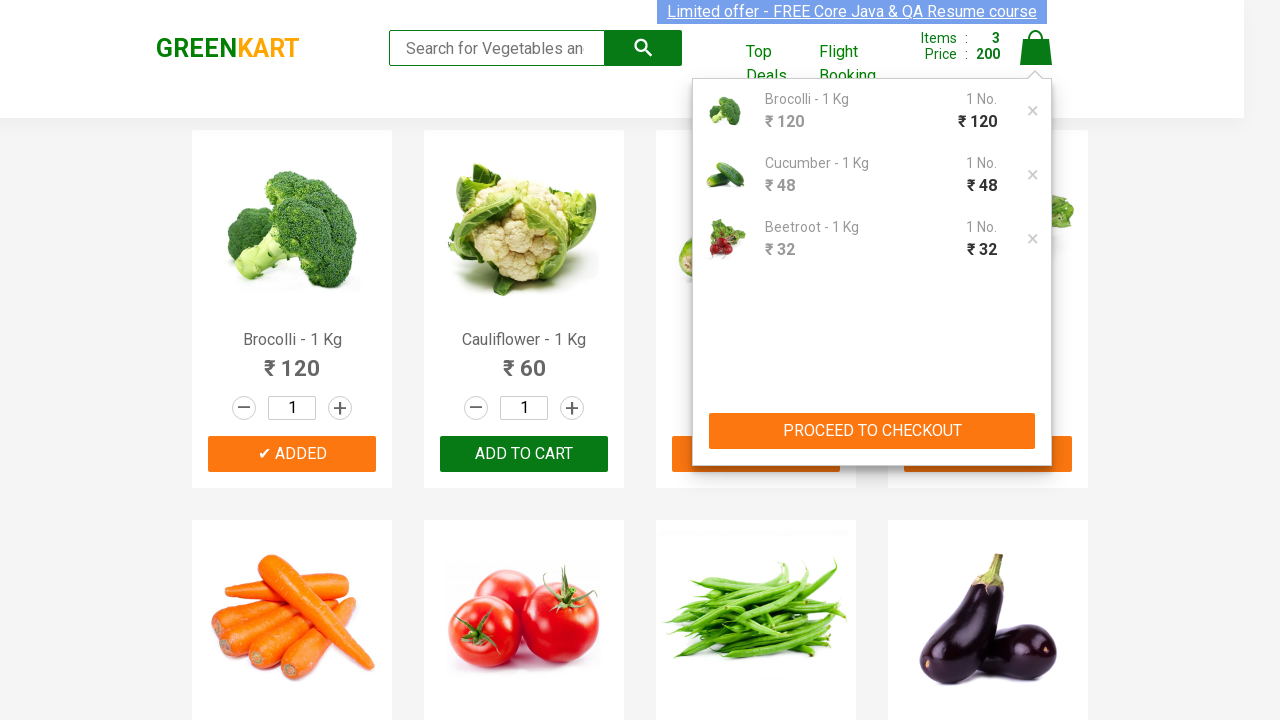

Clicked PROCEED TO CHECKOUT button at (872, 431) on xpath=//button[contains(text(),'PROCEED TO CHECKOUT')]
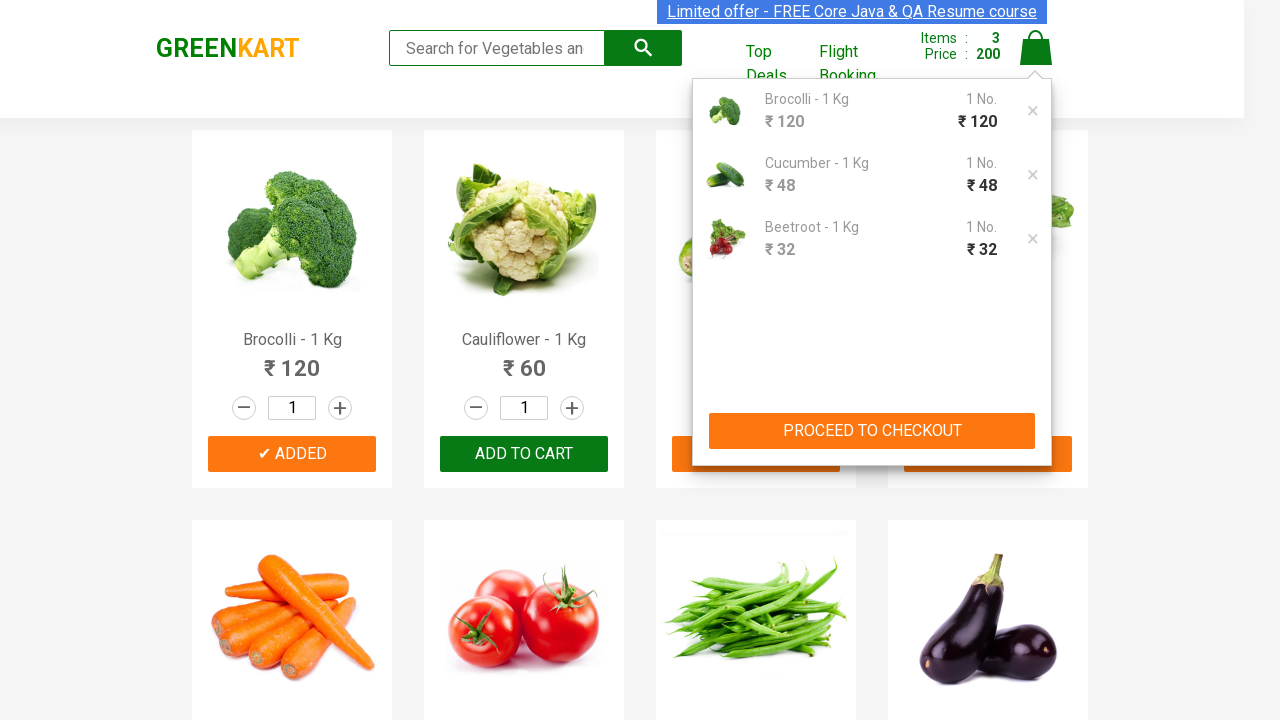

Promo code input field is now visible
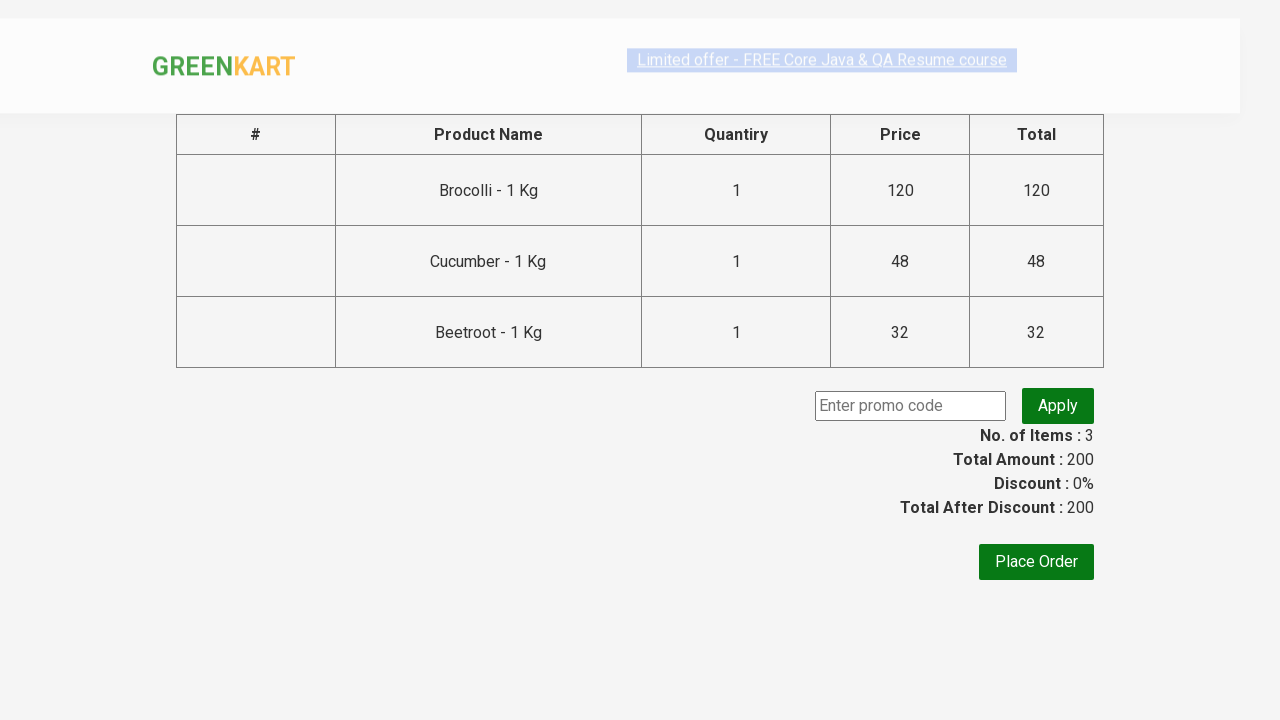

Entered promo code 'rahulshettyacademy' on input.promoCode
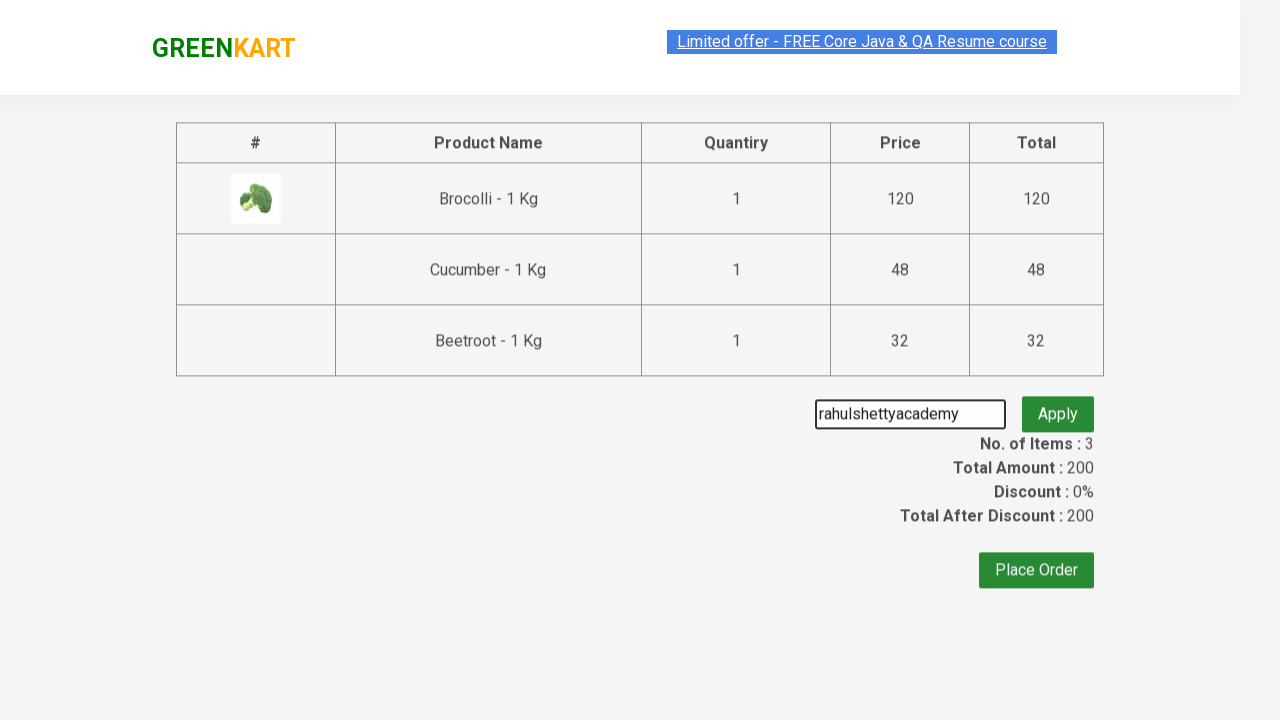

Clicked apply promo button at (1058, 406) on button.promoBtn
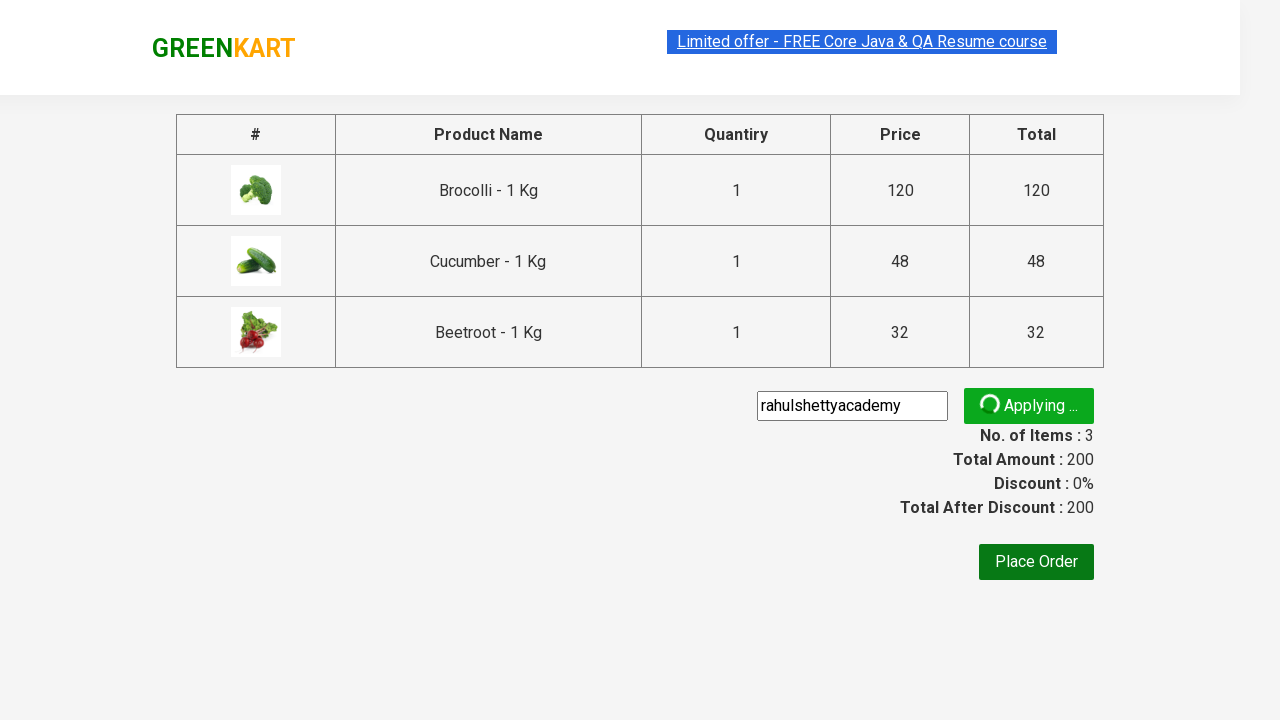

Promo code successfully applied - discount confirmed
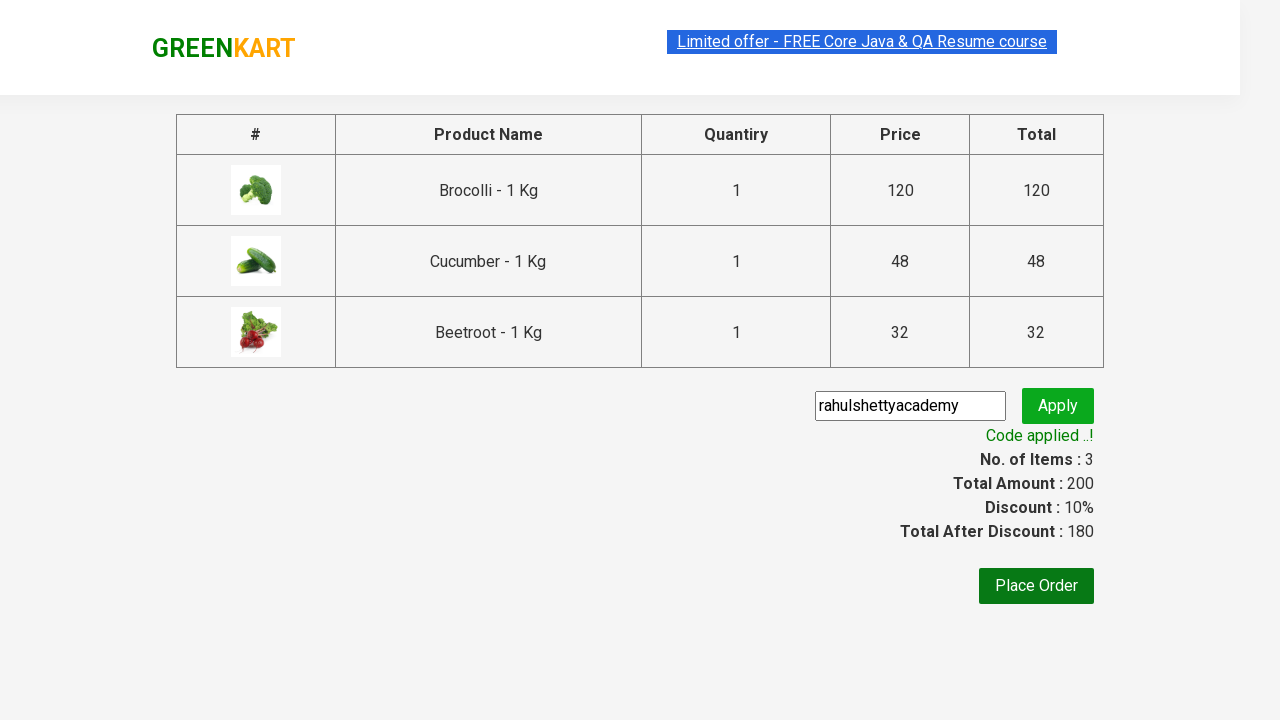

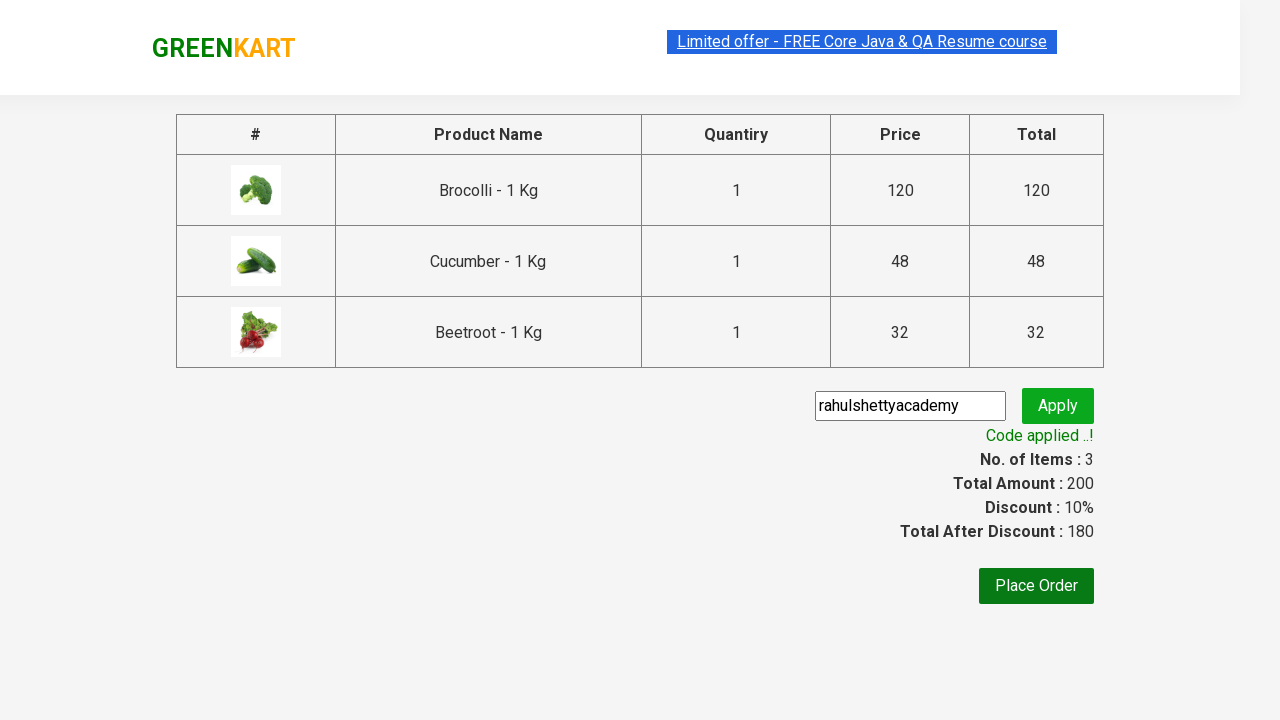